Tests selecting an option from dropdown by value attribute and verifies the selection shows the correct text

Starting URL: https://the-internet.herokuapp.com/dropdown

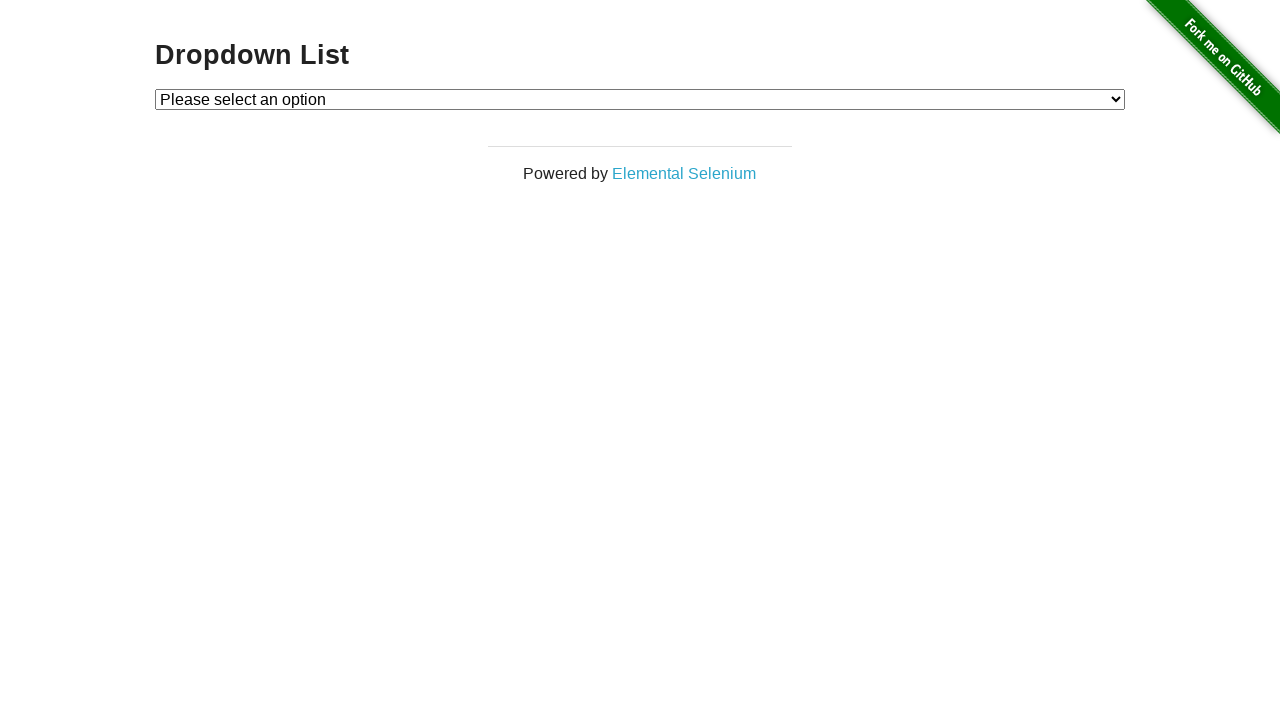

Selected option with value '2' from dropdown on #dropdown
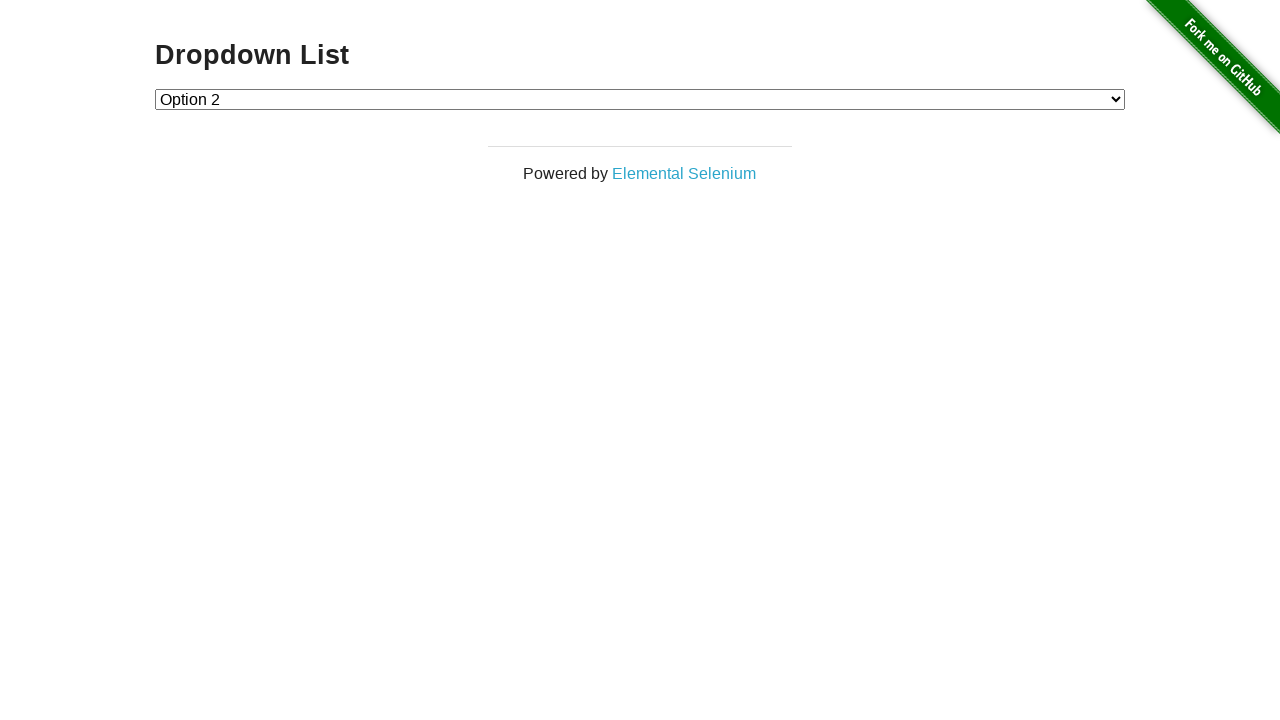

Retrieved selected option text content
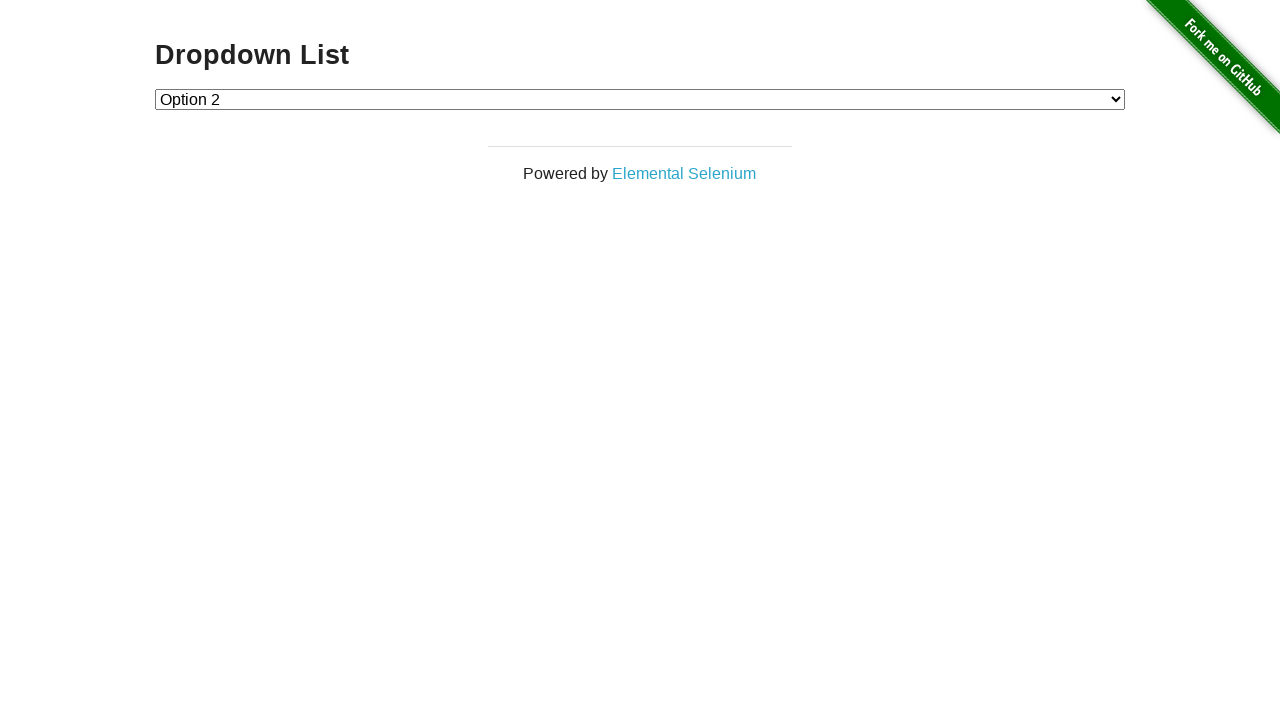

Verified selected option displays 'Option 2'
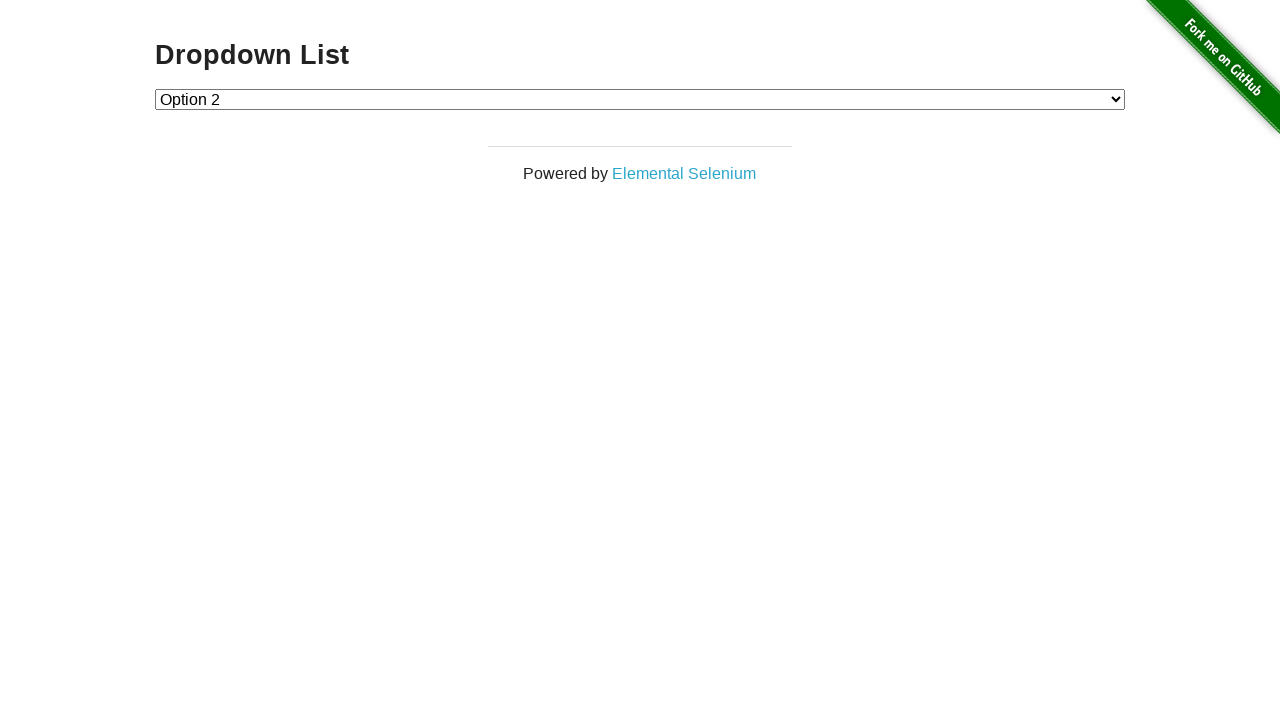

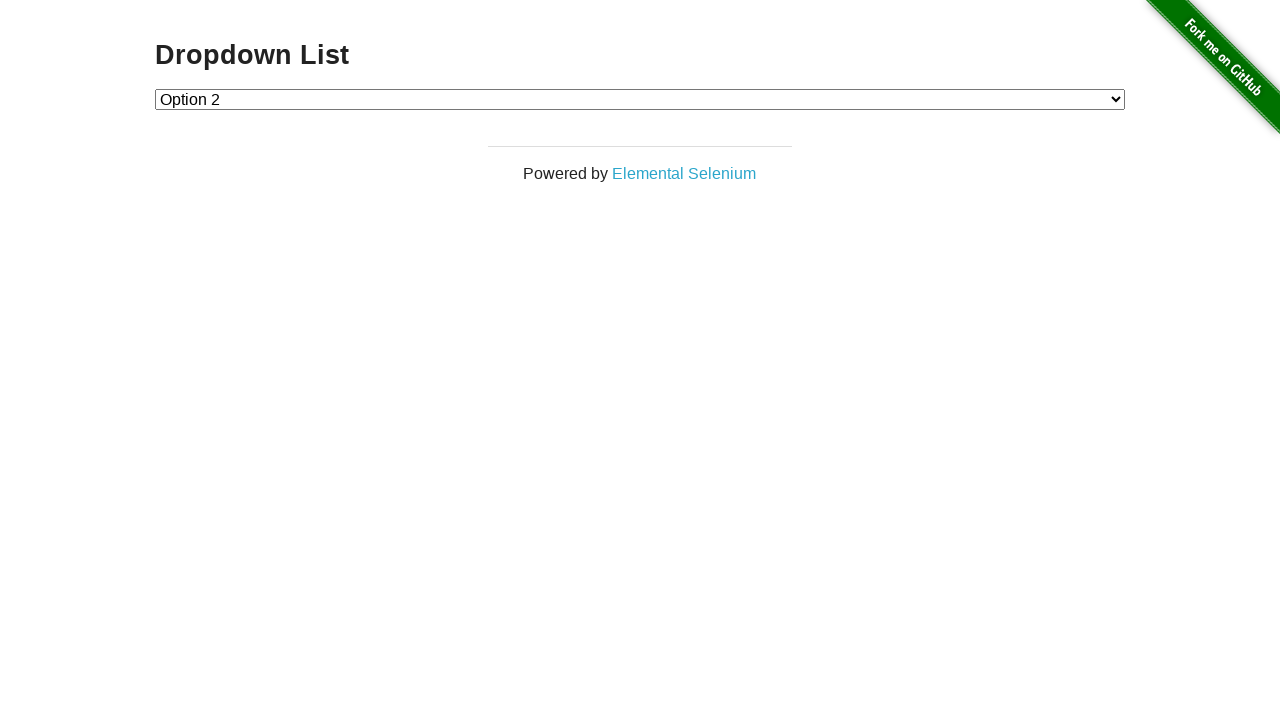